Tests an explicit wait scenario by waiting for a price to change to $100, then clicking a book button, calculating a mathematical formula based on a displayed value, and submitting the answer

Starting URL: http://suninjuly.github.io/explicit_wait2.html

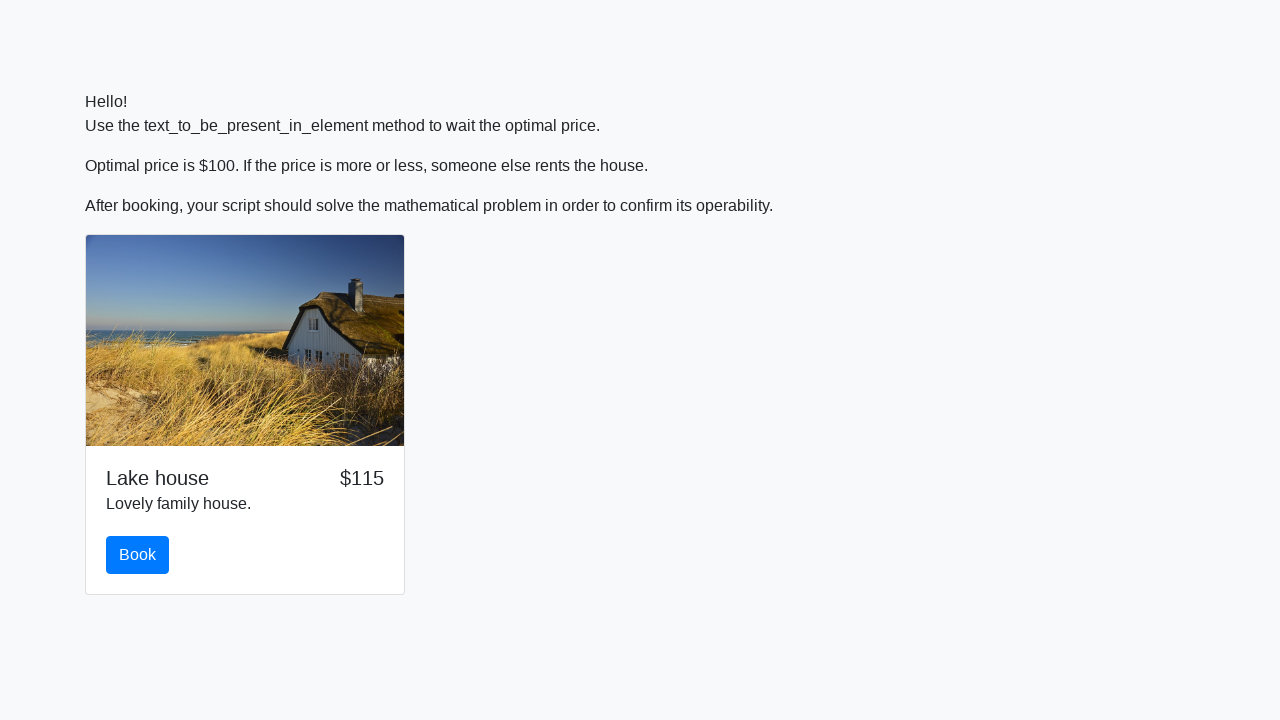

Waited for price to change to $100
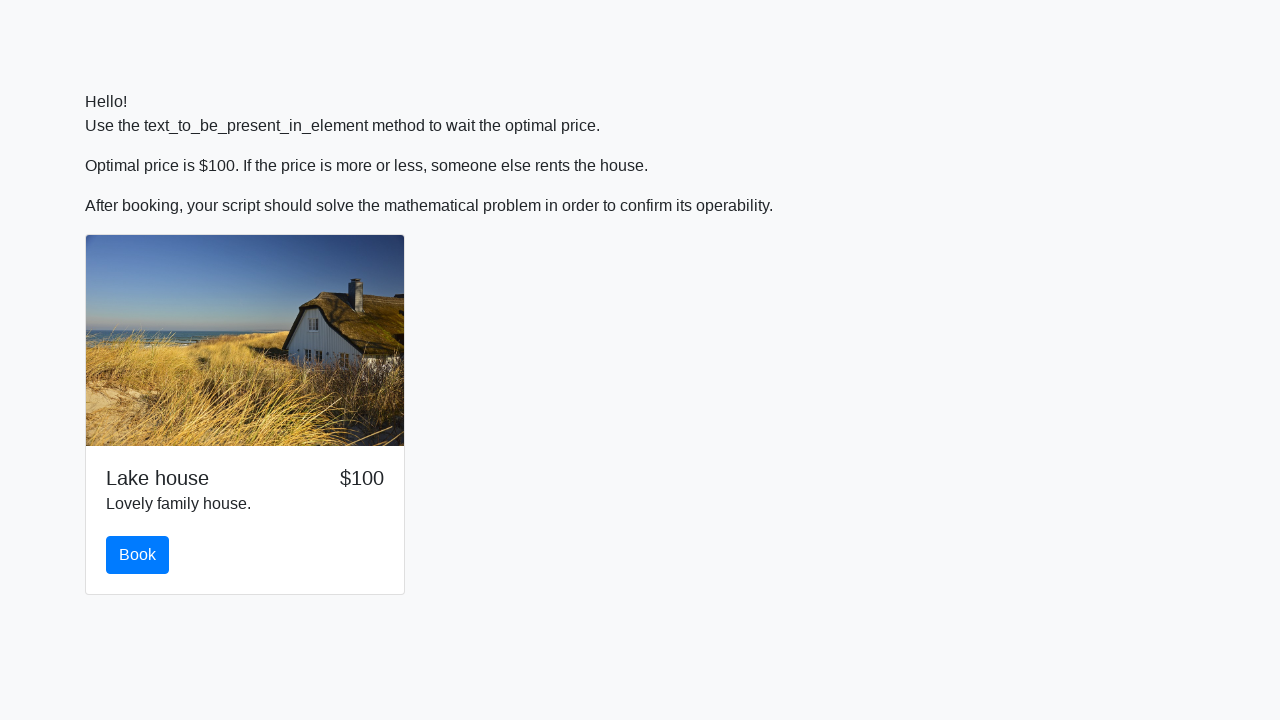

Clicked the book button at (138, 555) on #book
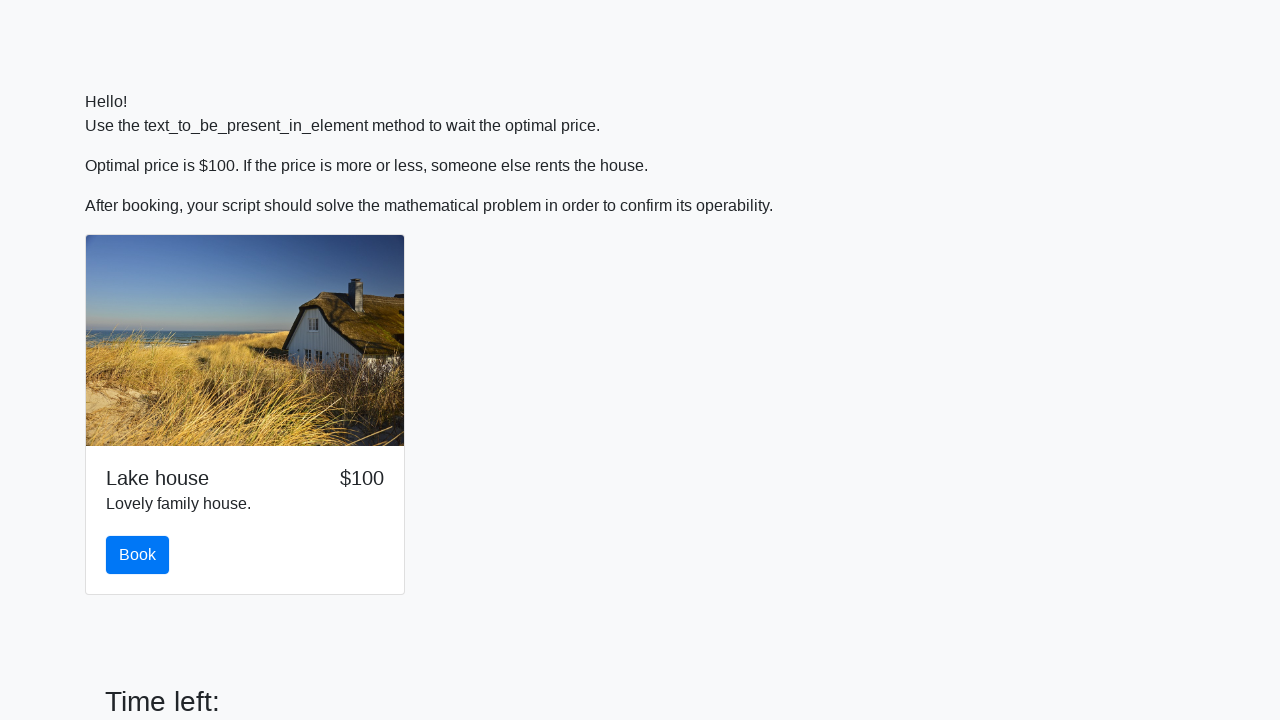

Retrieved input value for calculation
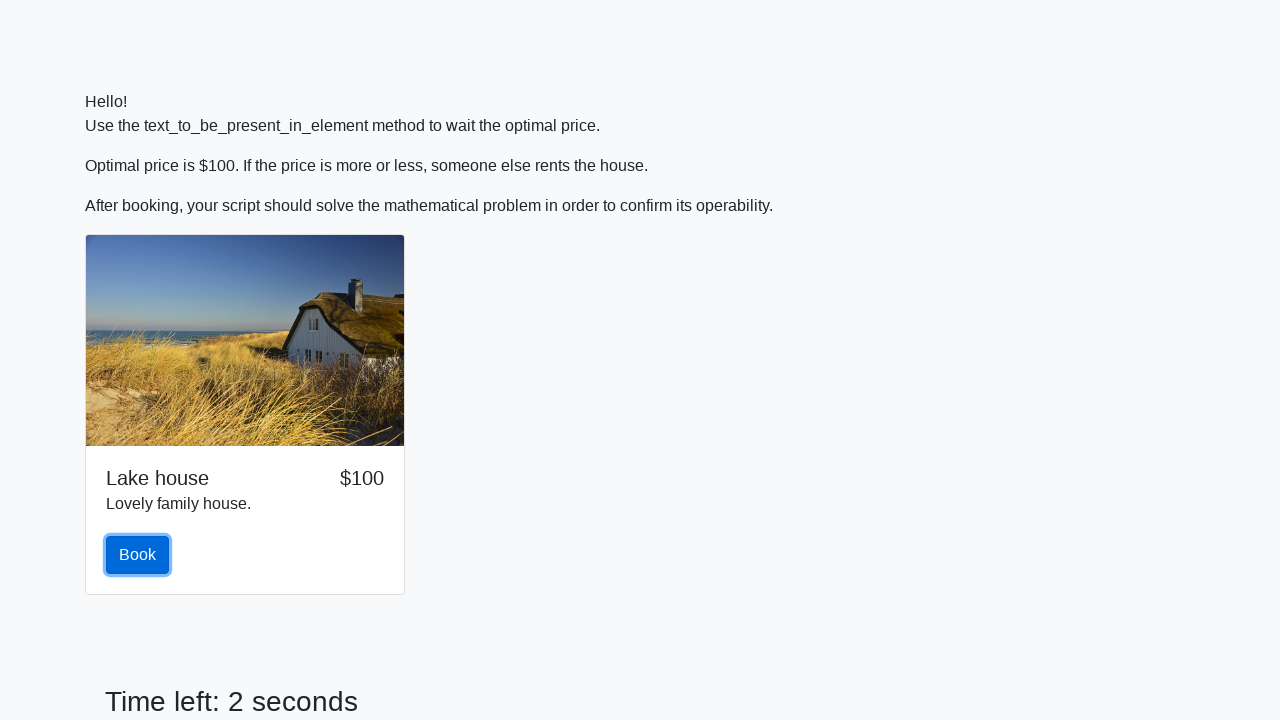

Calculated mathematical formula: log(abs(12 * sin(13))) = 1.6178037097490152
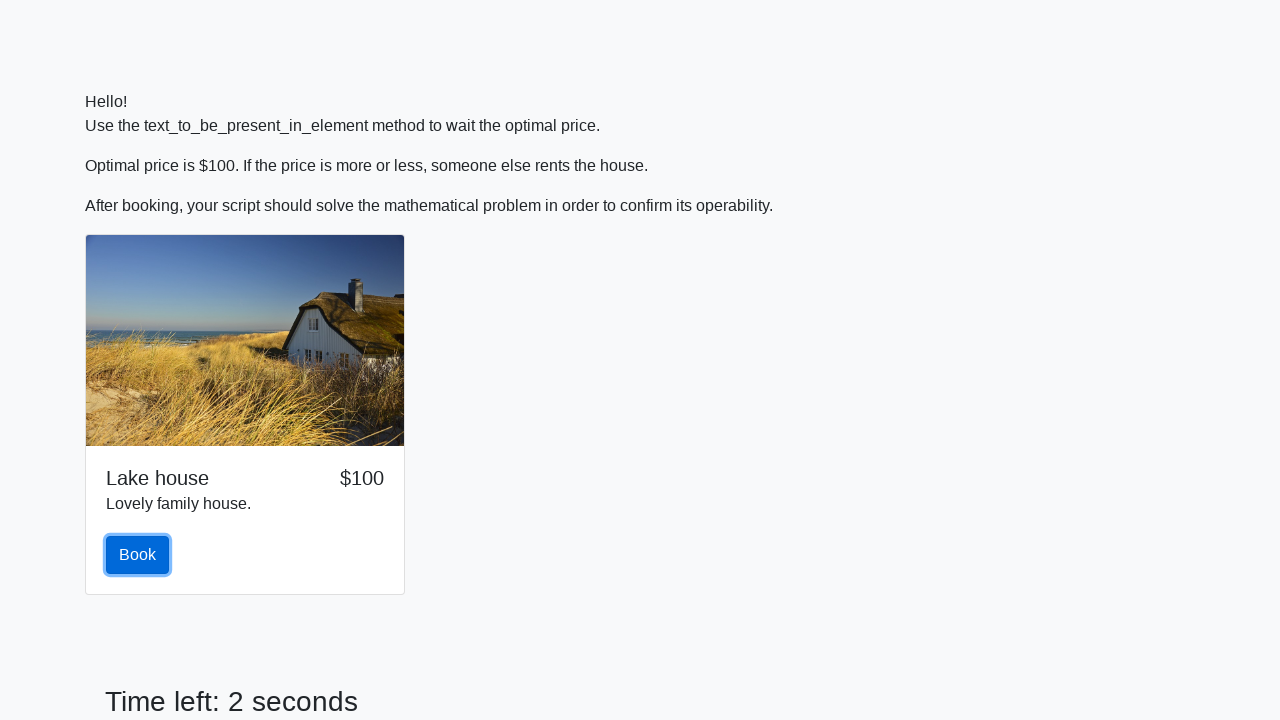

Filled answer field with calculated value on #answer
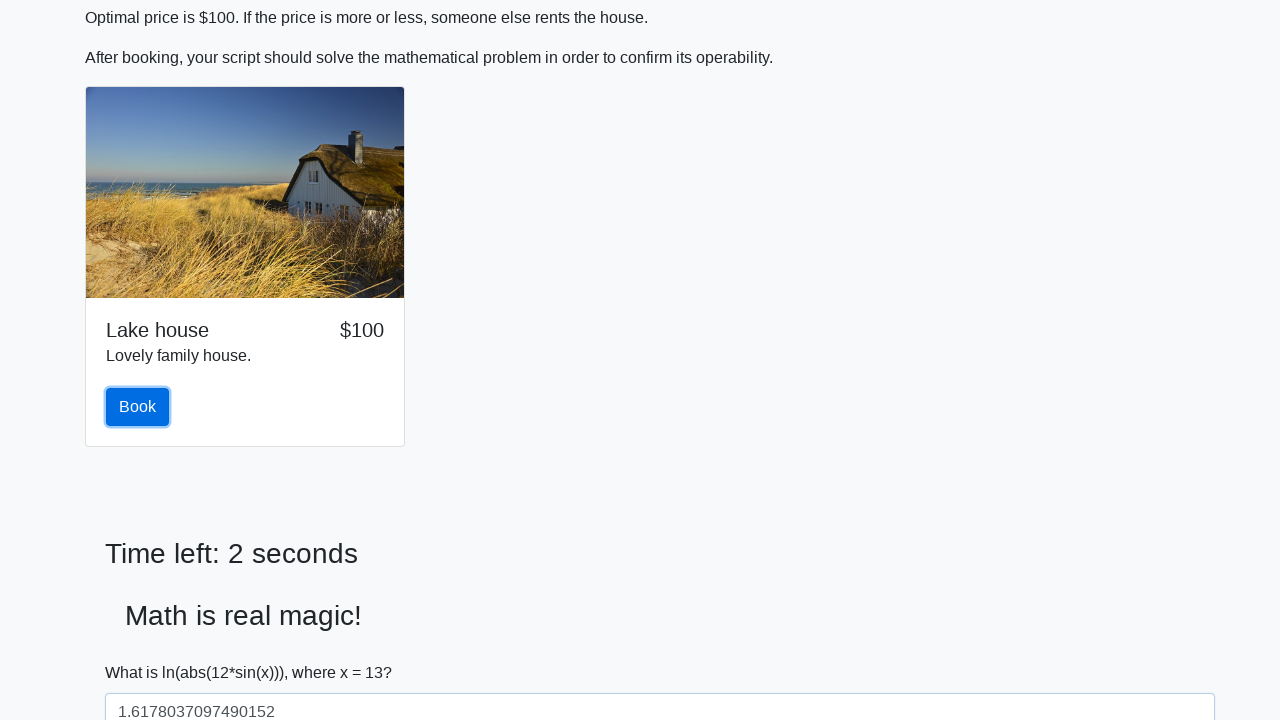

Clicked solve button to submit answer at (143, 651) on #solve
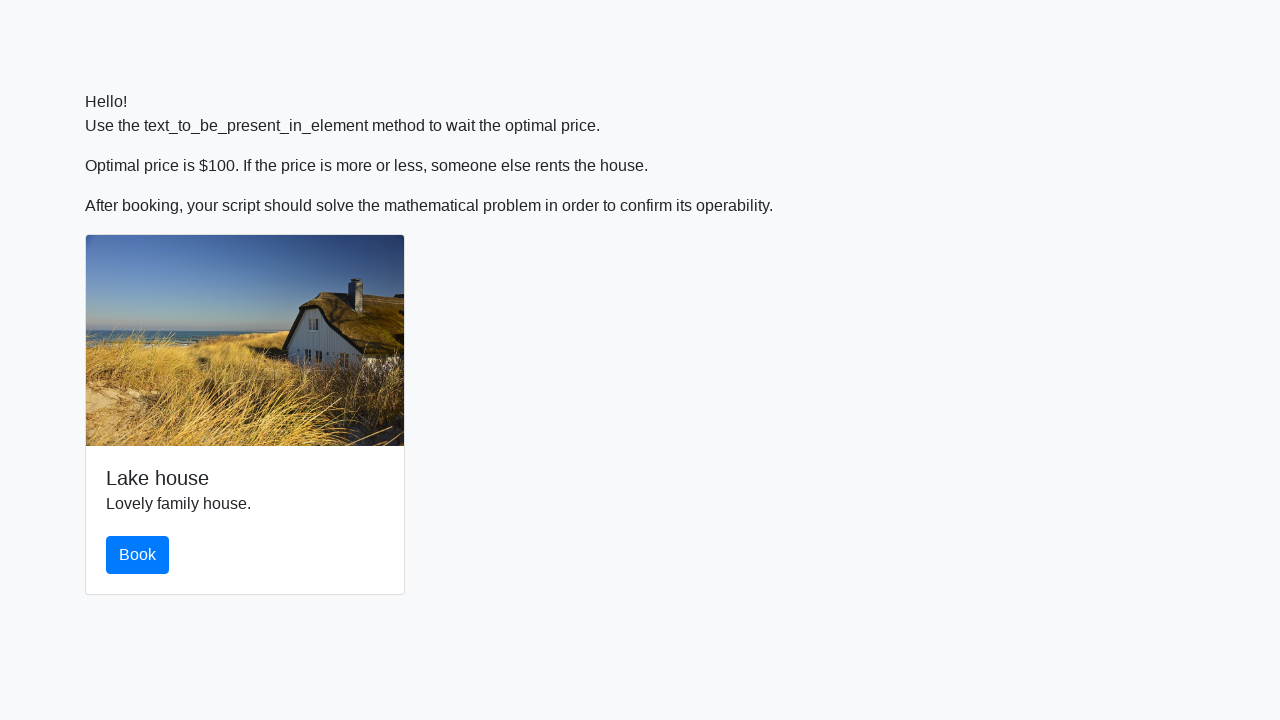

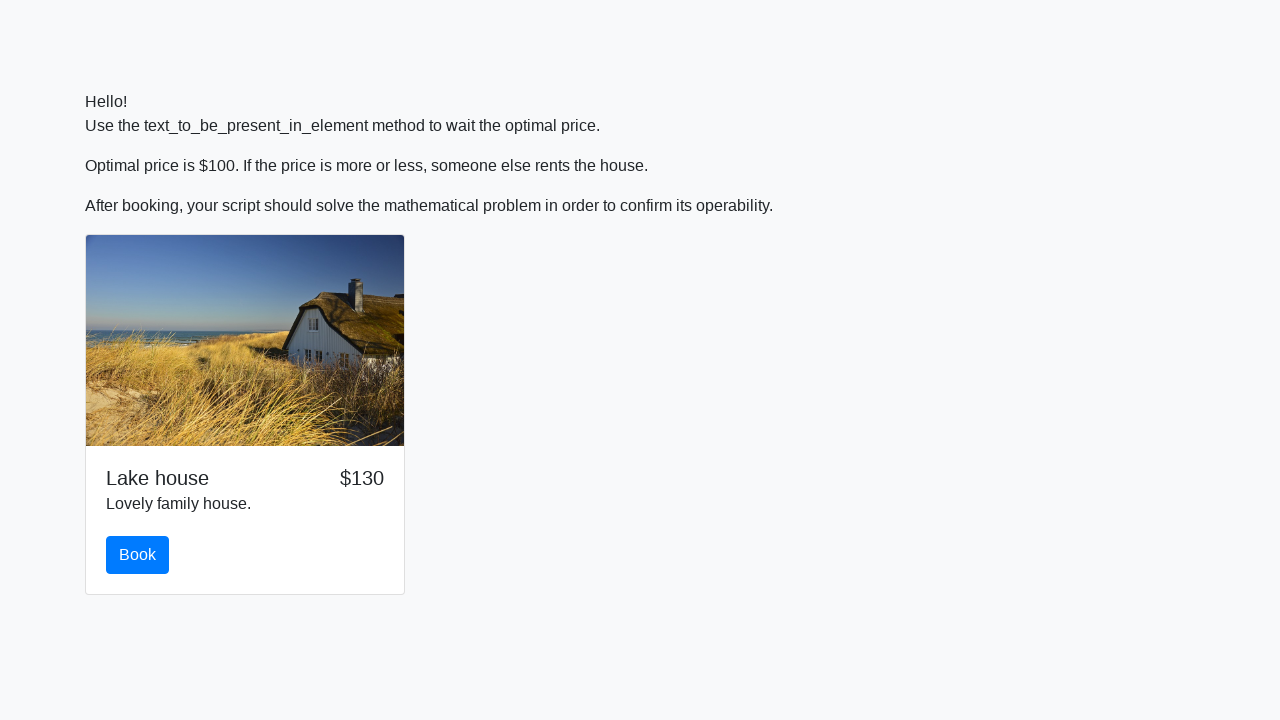